Tests a form interaction by extracting a hidden attribute value from an element, performing a mathematical calculation on it, filling the result into an input field, selecting a checkbox and radio button, and submitting the form.

Starting URL: http://suninjuly.github.io/get_attribute.html

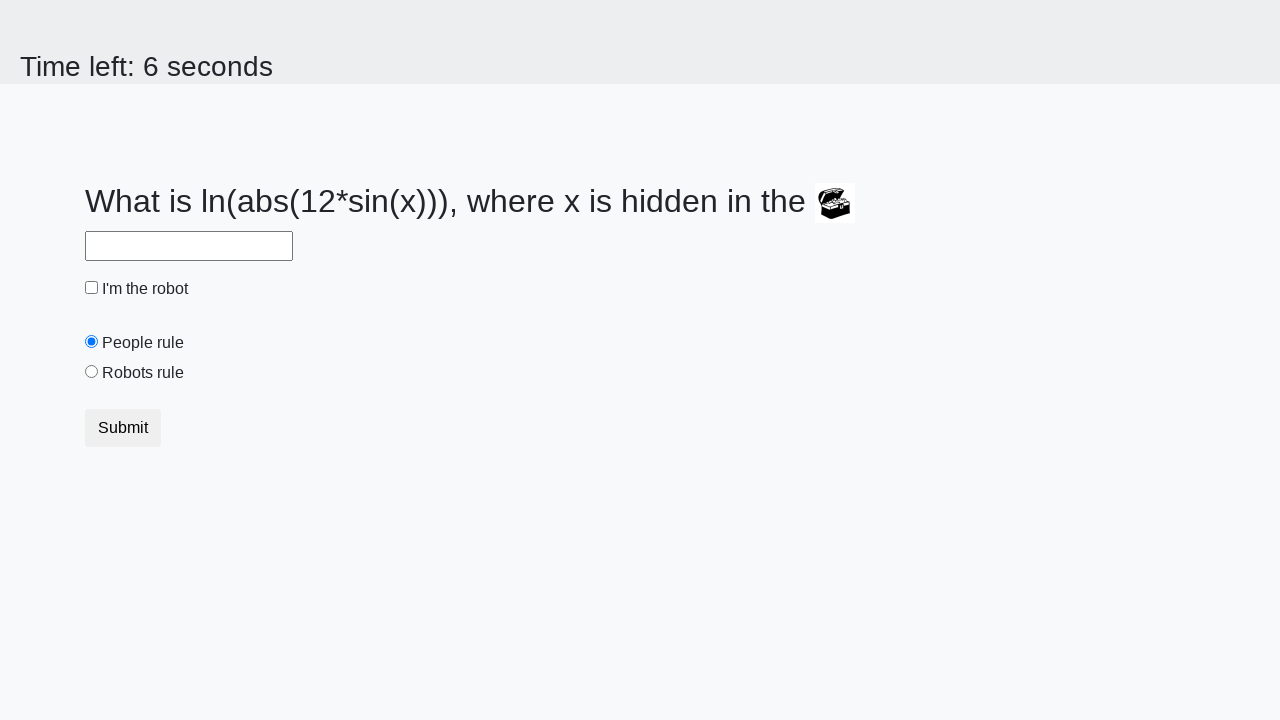

Located the treasure element
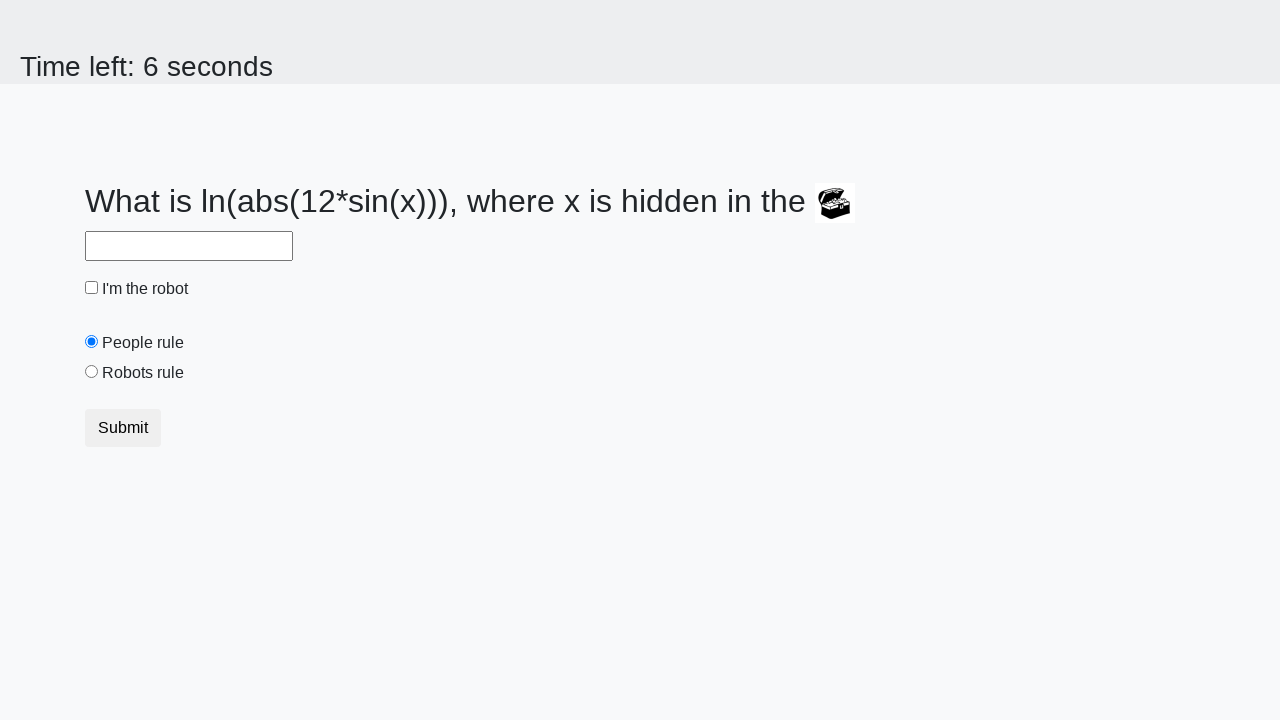

Extracted hidden 'valuex' attribute value: 388
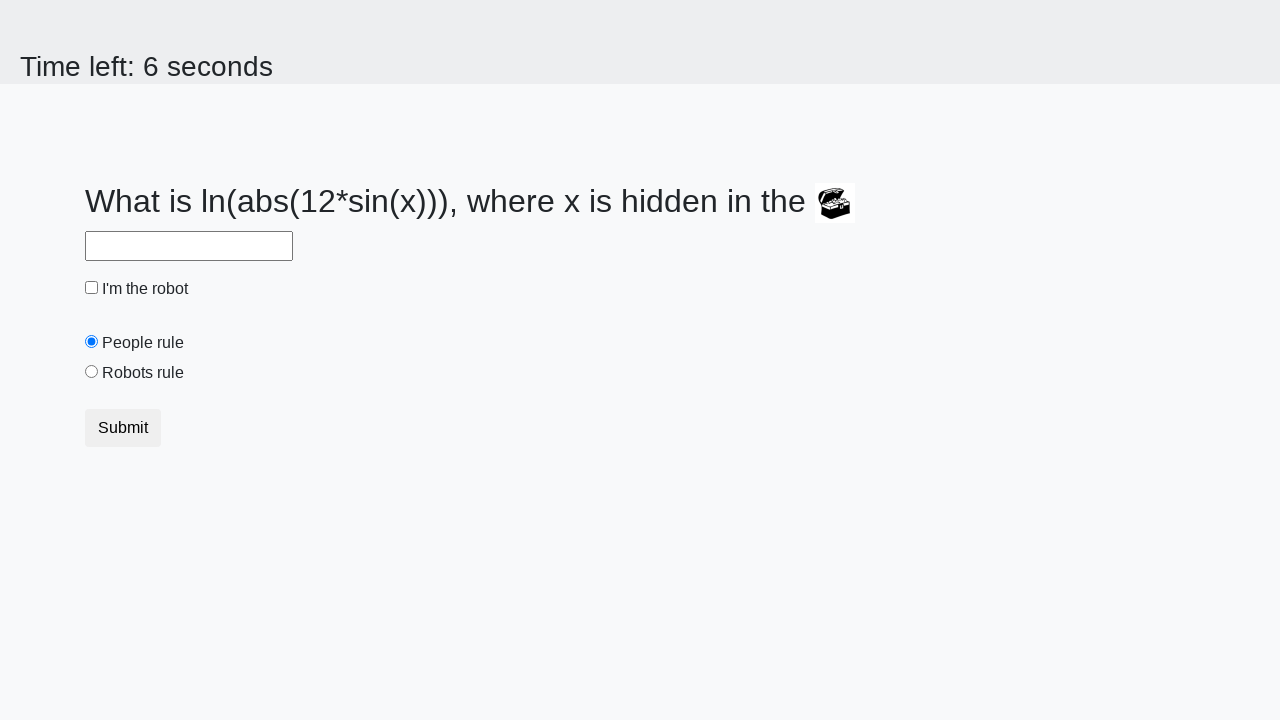

Calculated answer using logarithm formula: 2.4848181053020593
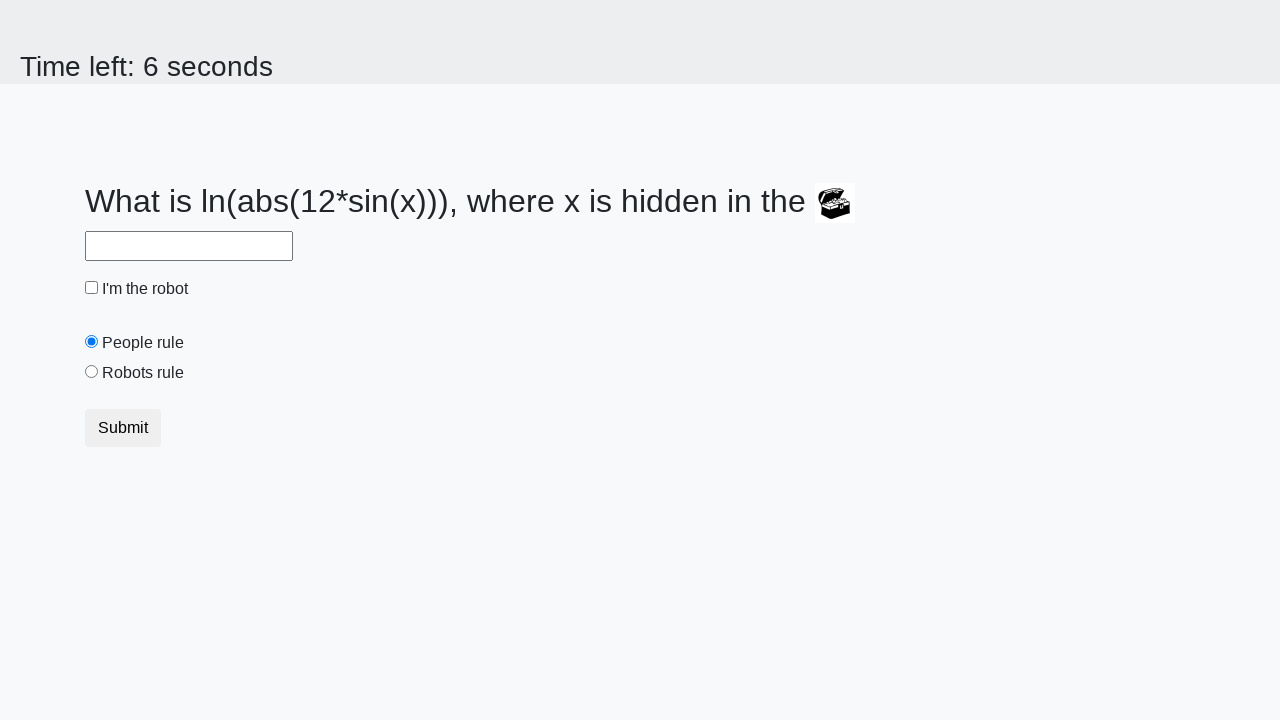

Filled answer field with calculated value: 2.4848181053020593 on #answer
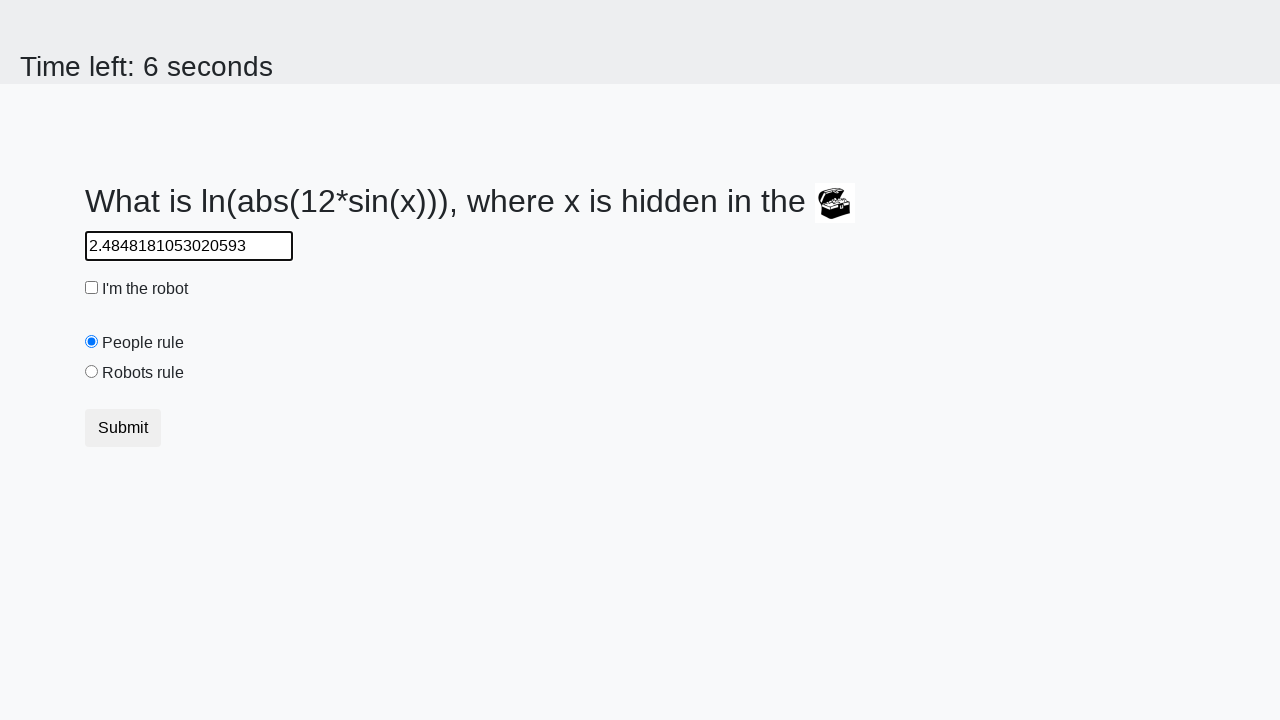

Clicked the robot checkbox at (92, 288) on #robotCheckbox
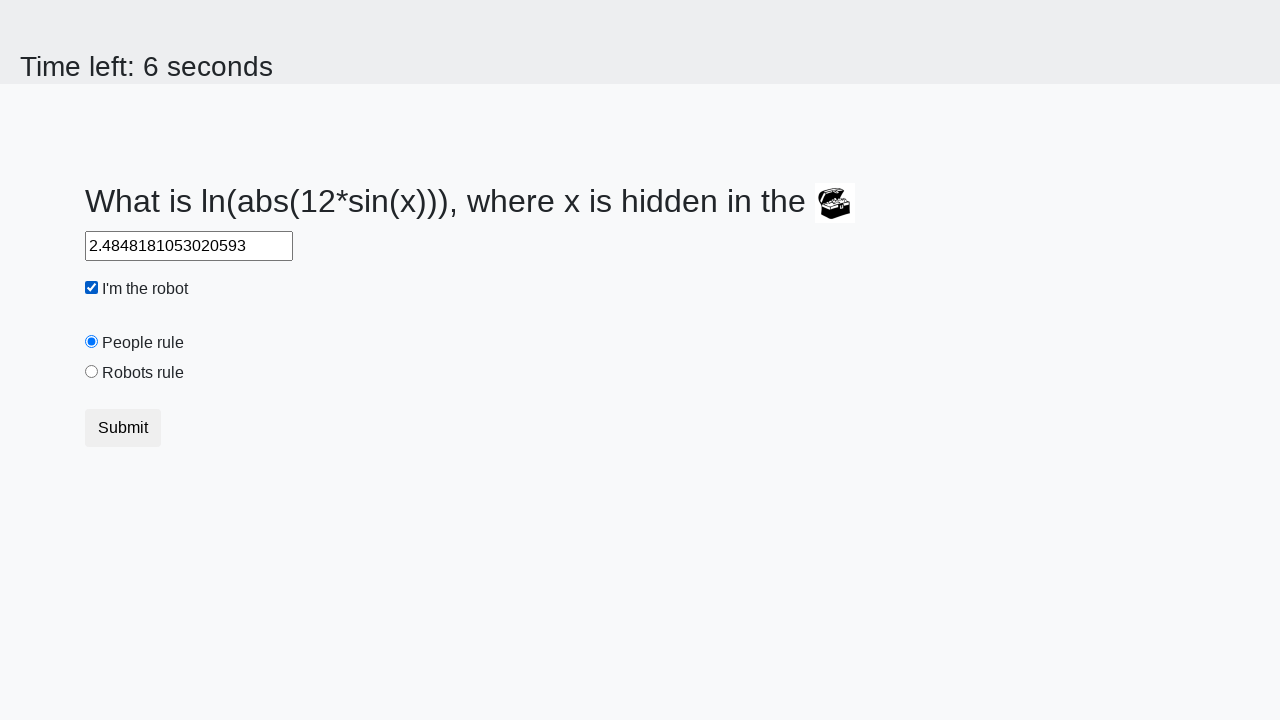

Clicked the 'robots rule' radio button at (92, 372) on #robotsRule
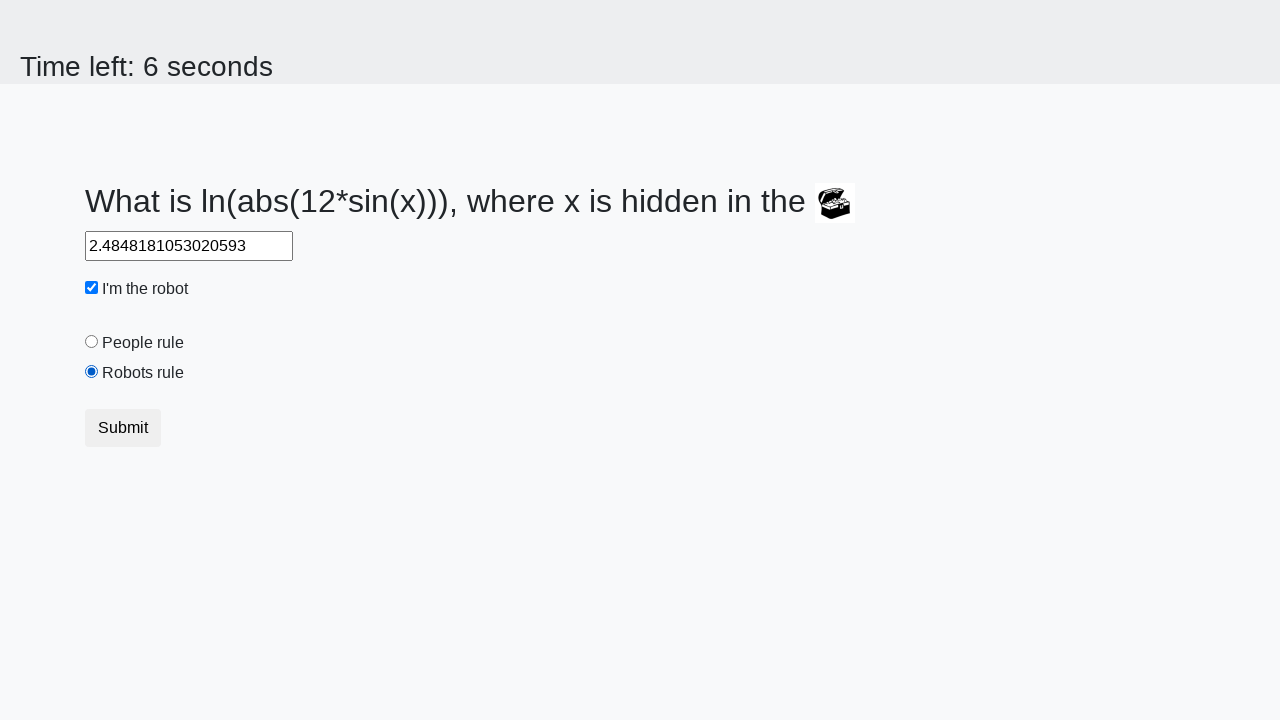

Clicked the submit button to submit the form at (123, 428) on button.btn
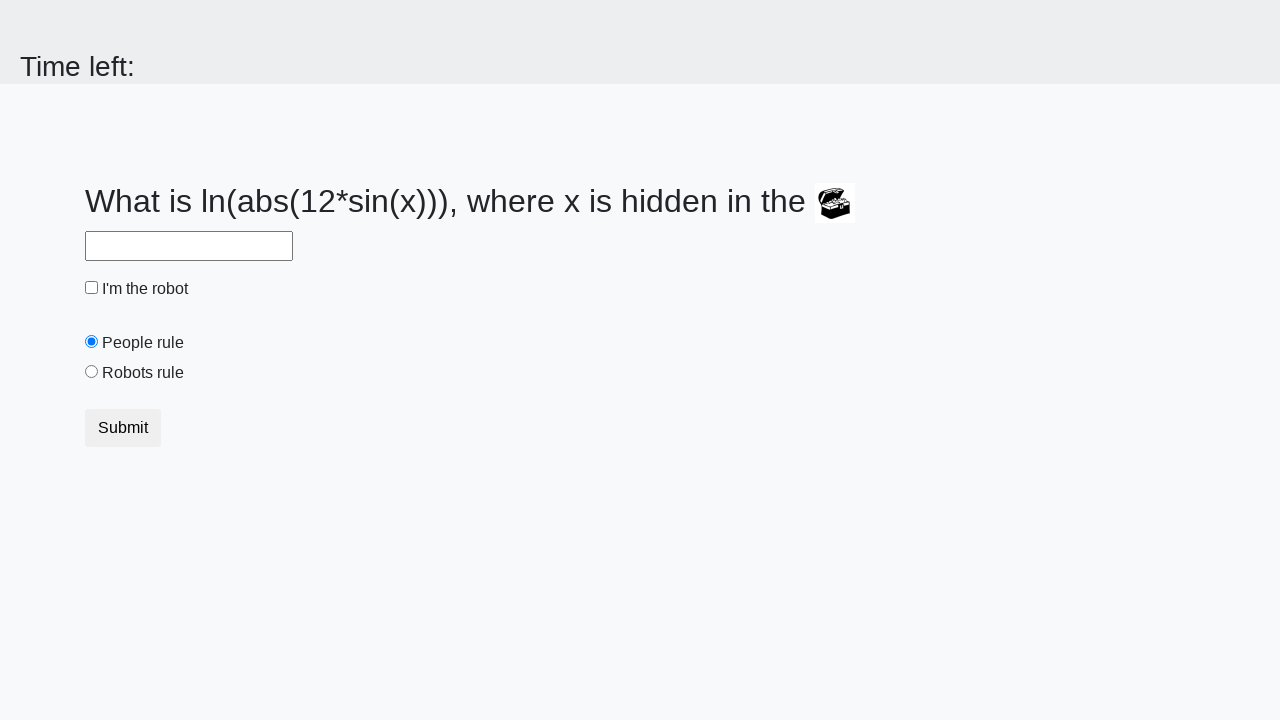

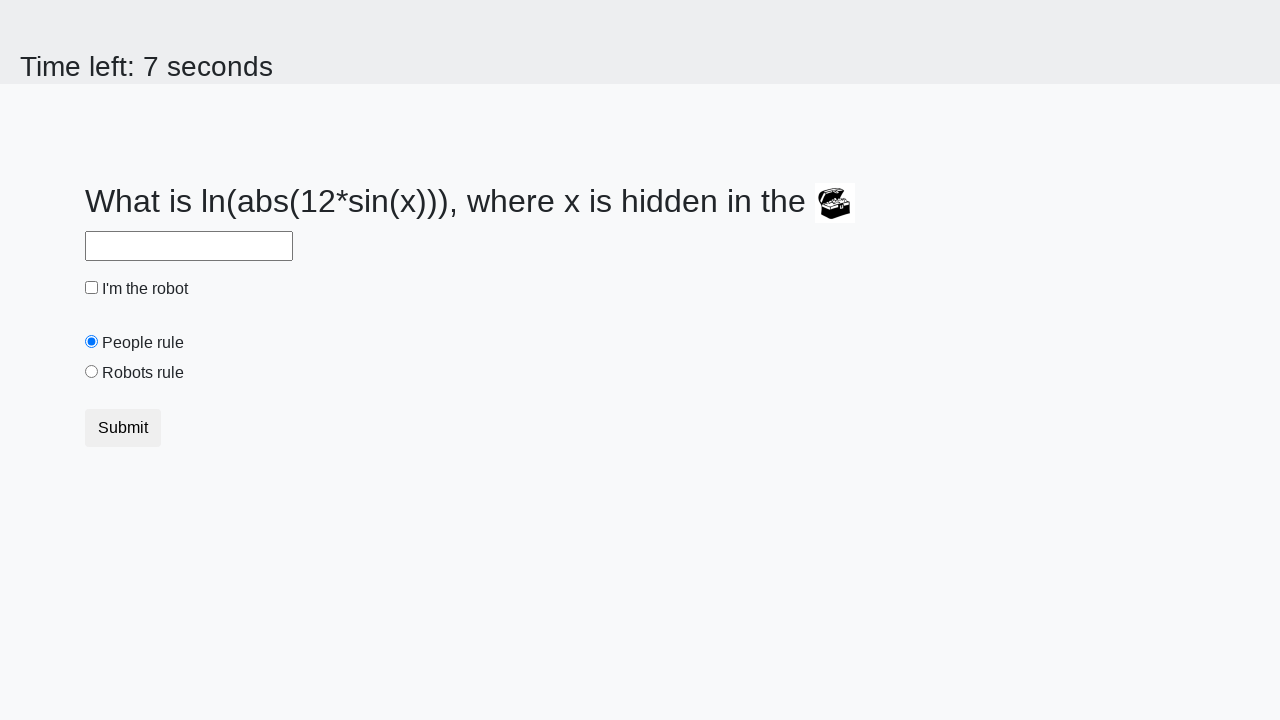